Runs the Octane JavaScript benchmark by clicking the run button and waiting for completion

Starting URL: http://chromium.github.io/octane/

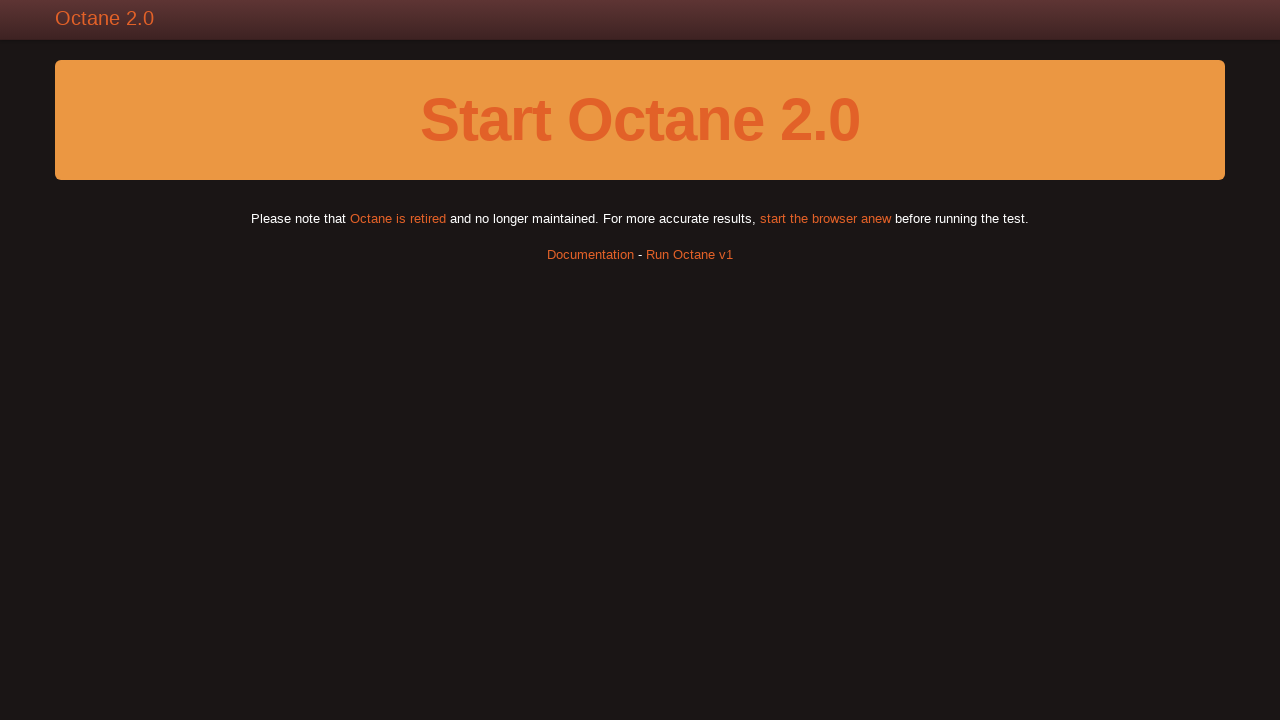

Clicked the run Octane button to start the benchmark at (640, 120) on #run-octane
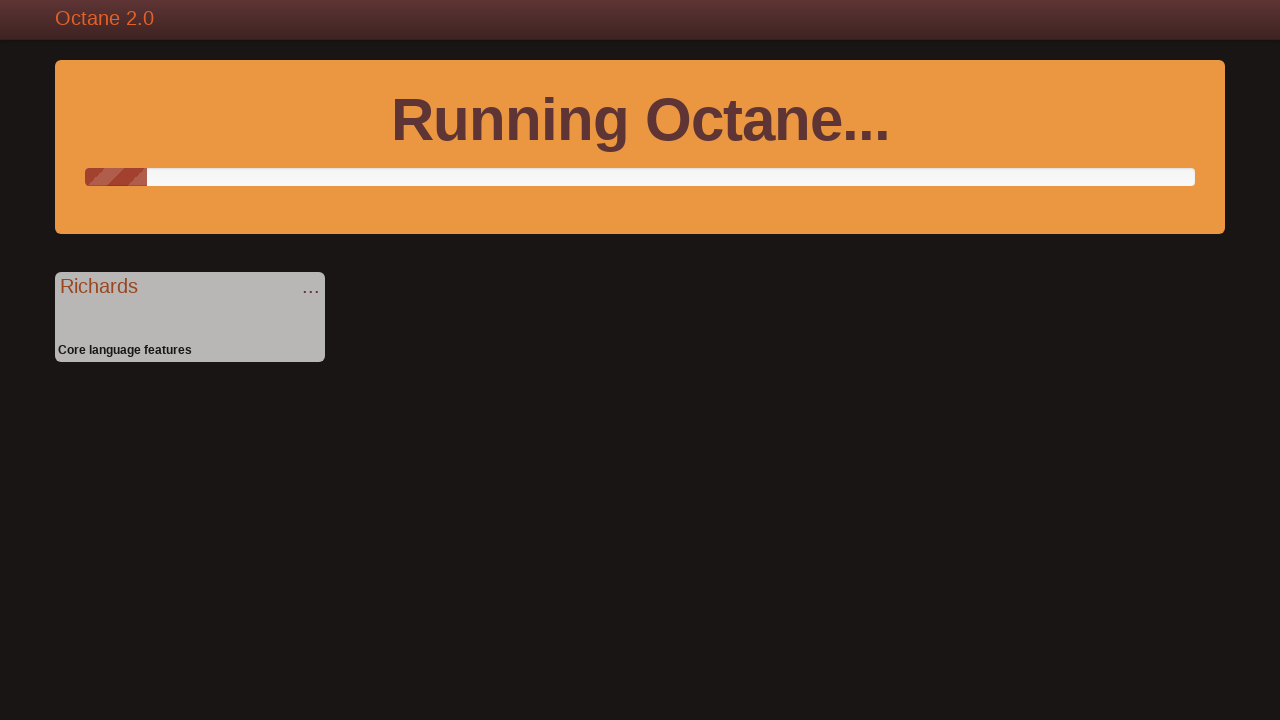

Octane benchmark completed and score displayed
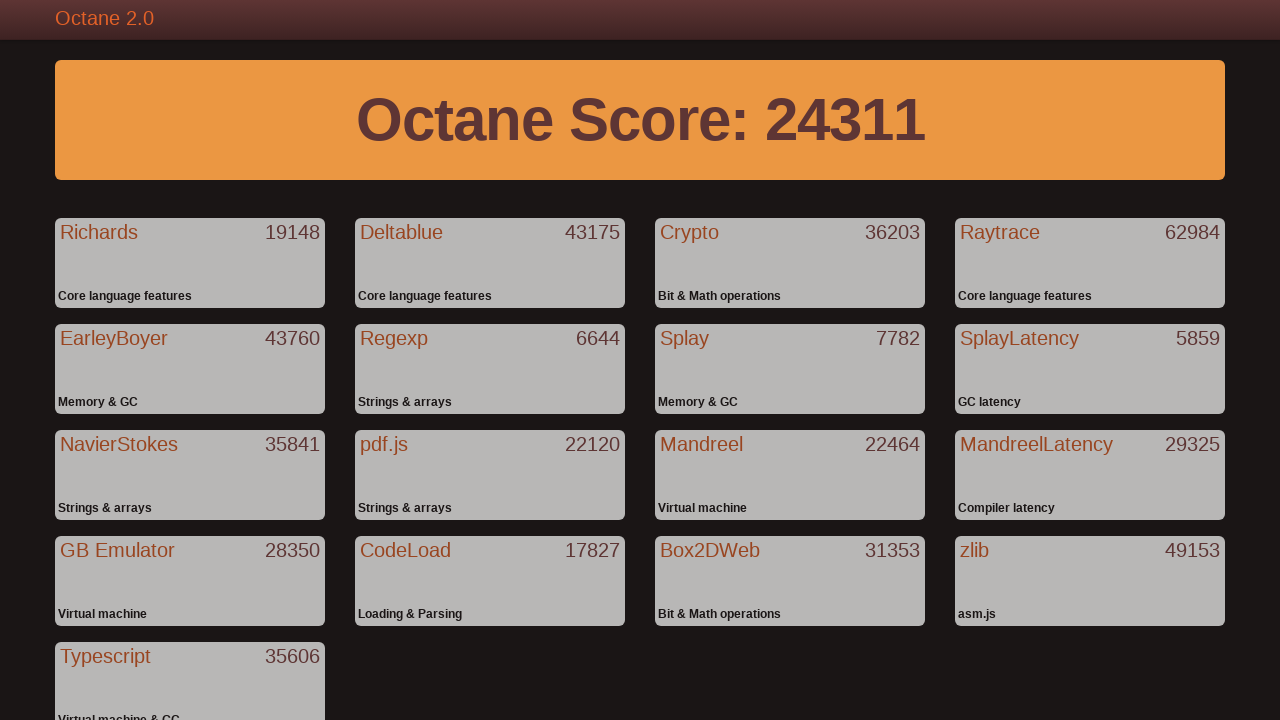

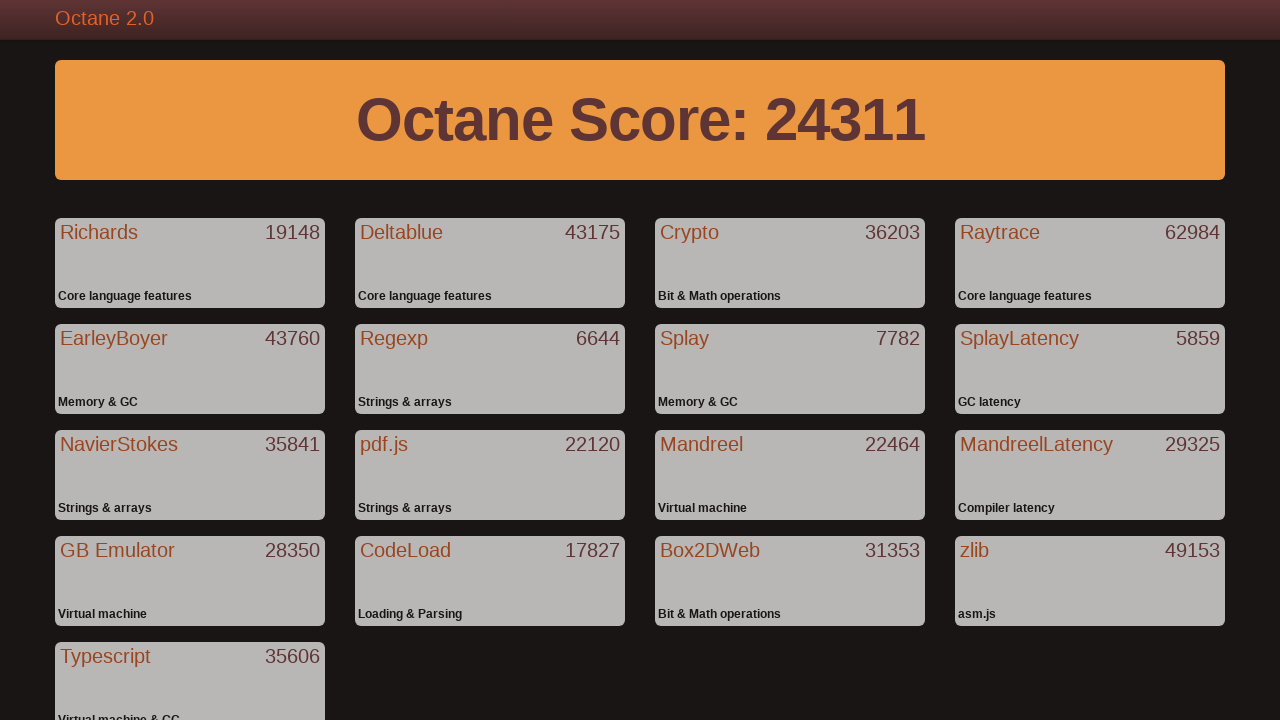